Tests password field by entering a password value

Starting URL: https://bonigarcia.dev/selenium-webdriver-java/web-form.html

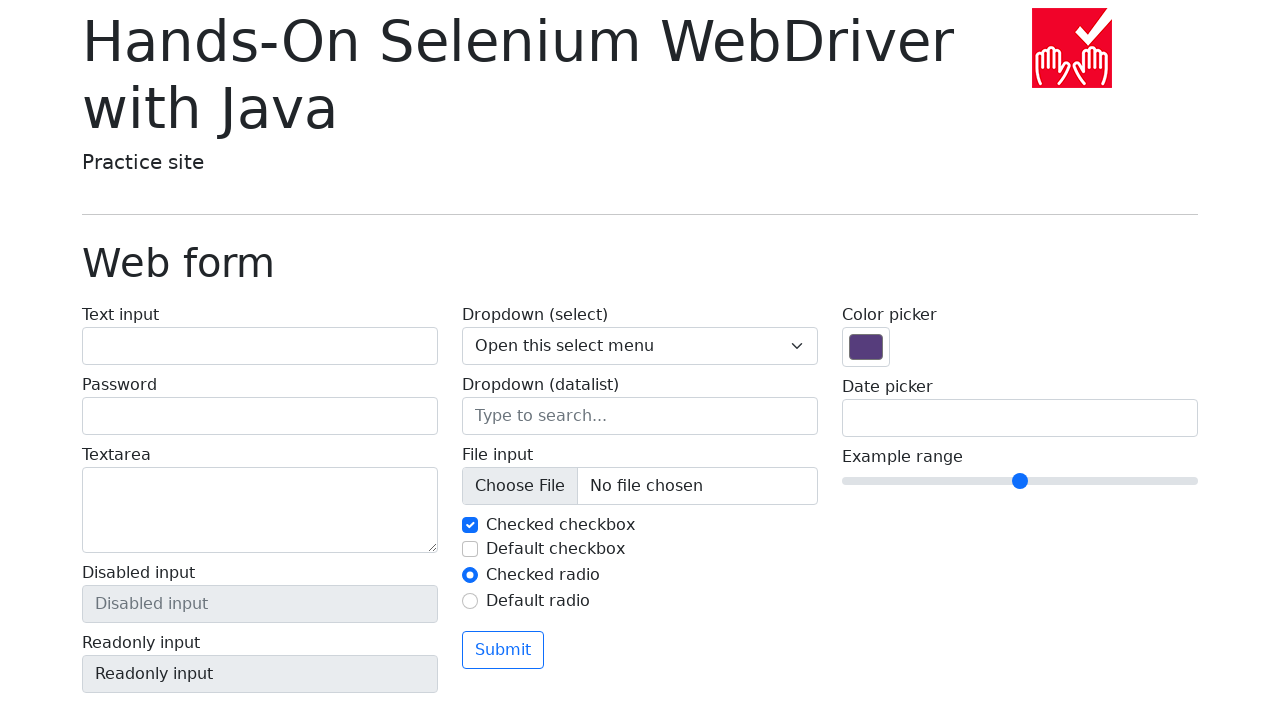

Filled password field with 'ololo' on input[name='my-password']
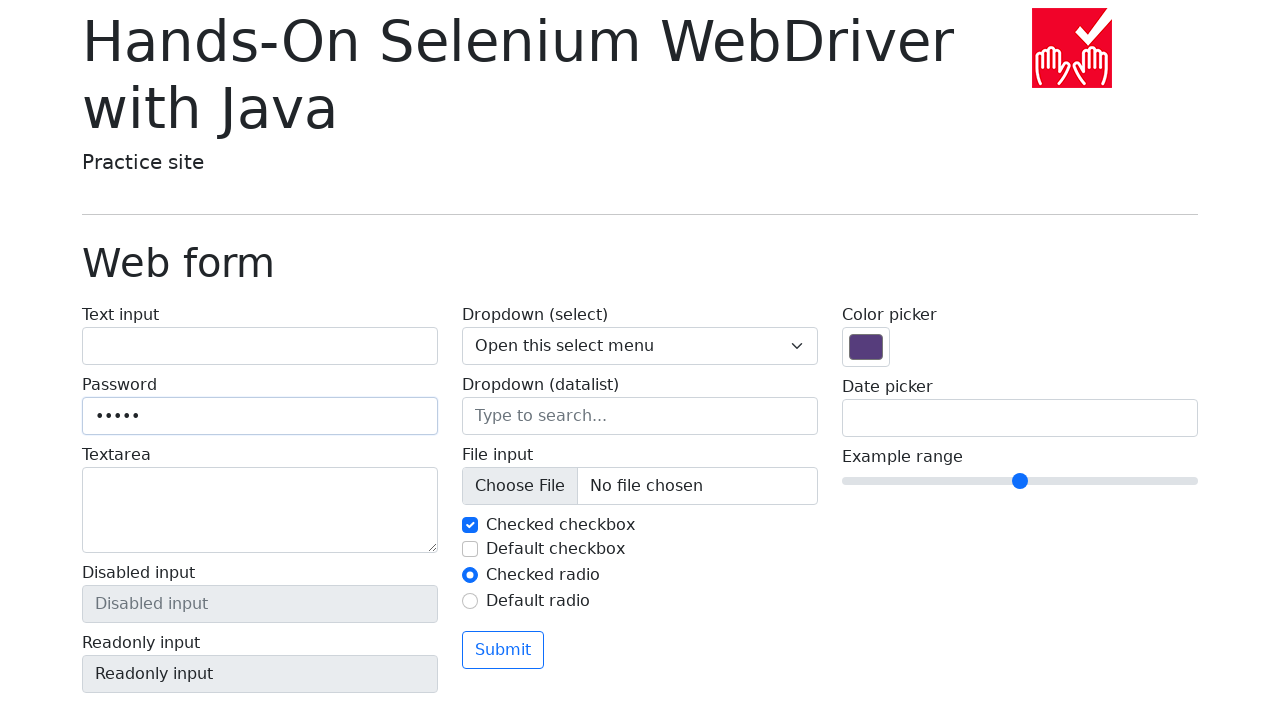

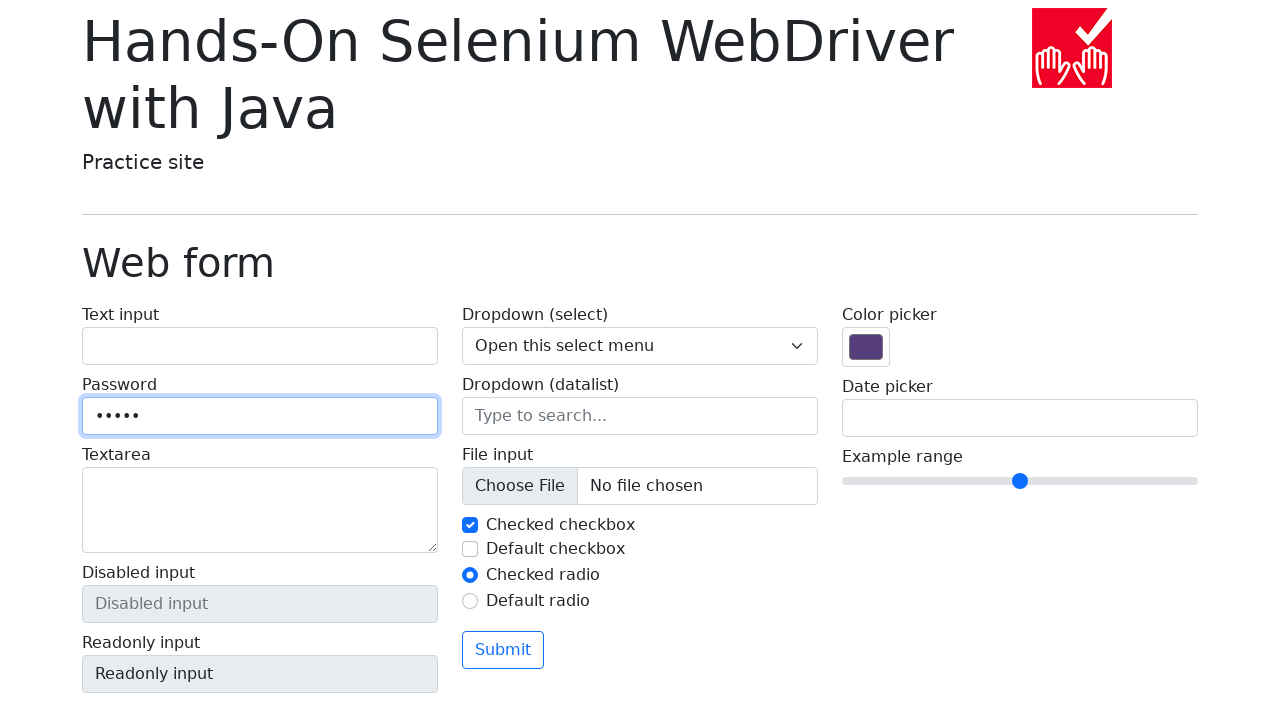